Tests a loader button component by clicking it and waiting for the loading state to complete

Starting URL: https://seeds.sproutsocial.com/components/loader-button/

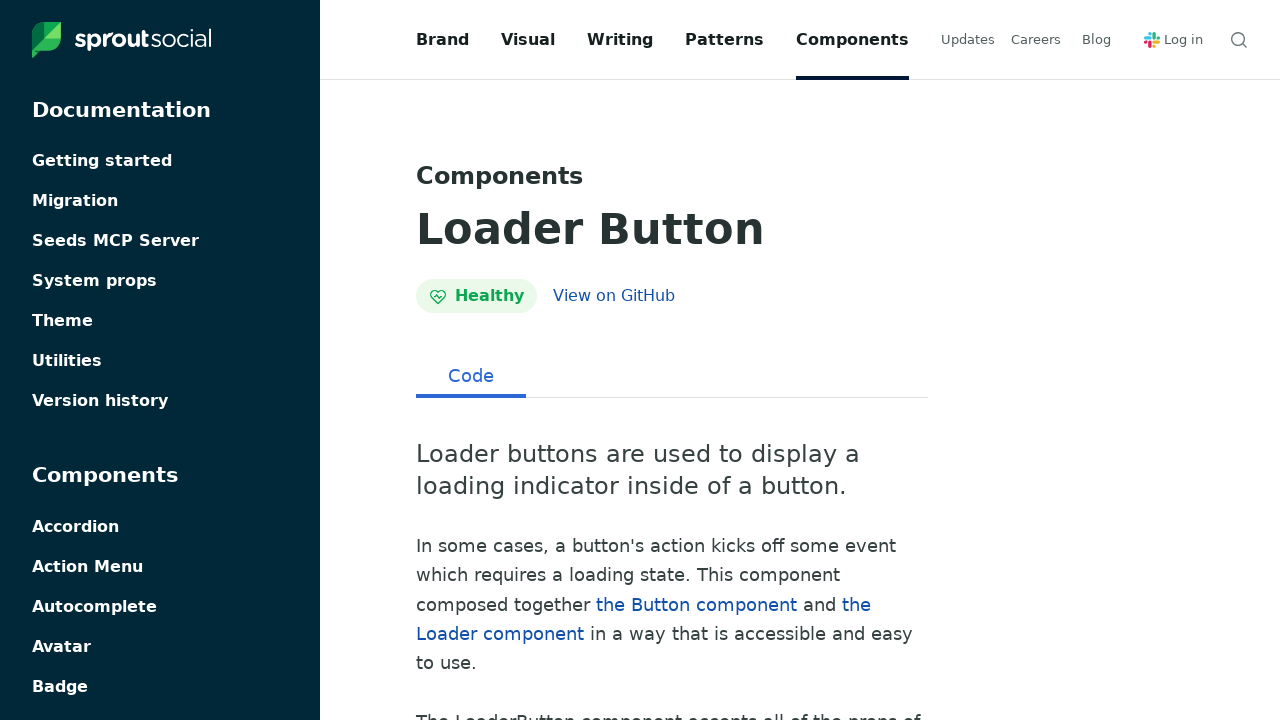

Clicked loader button to trigger loading state at (672, 420) on xpath=//button[@data-qa-button-isloading]
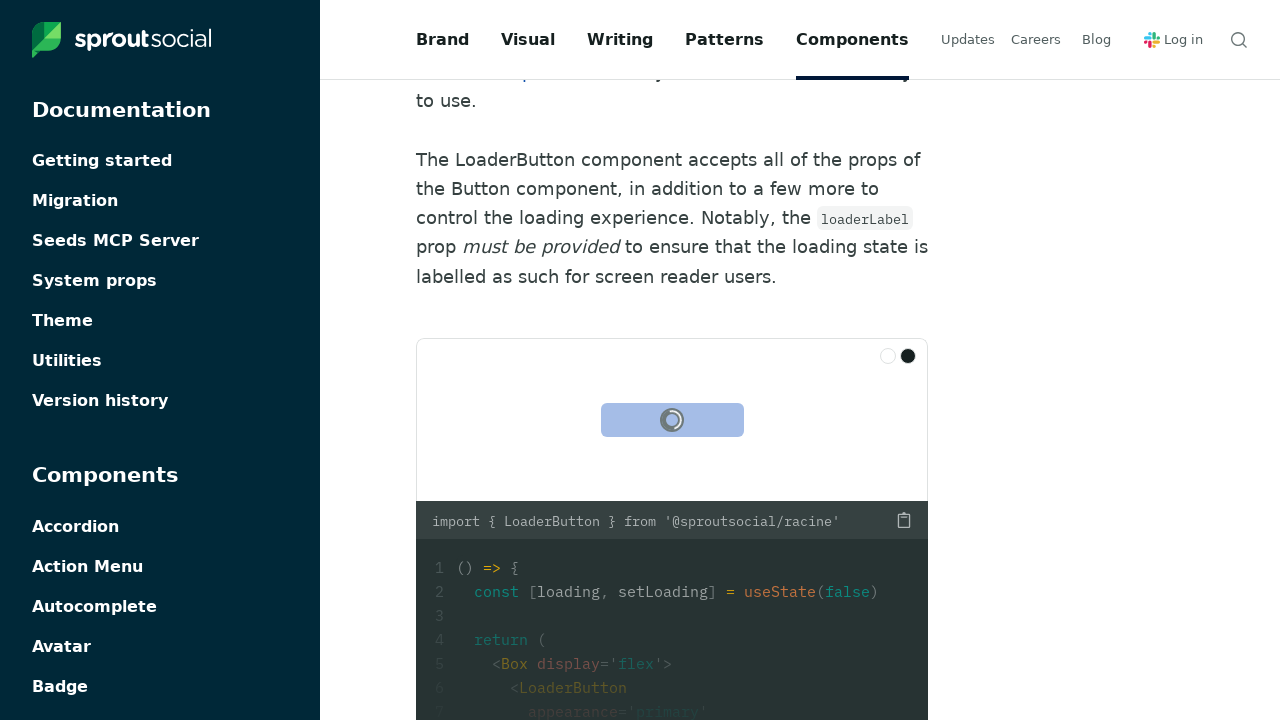

Loader button finished loading - data-qa-button-isloading changed to false
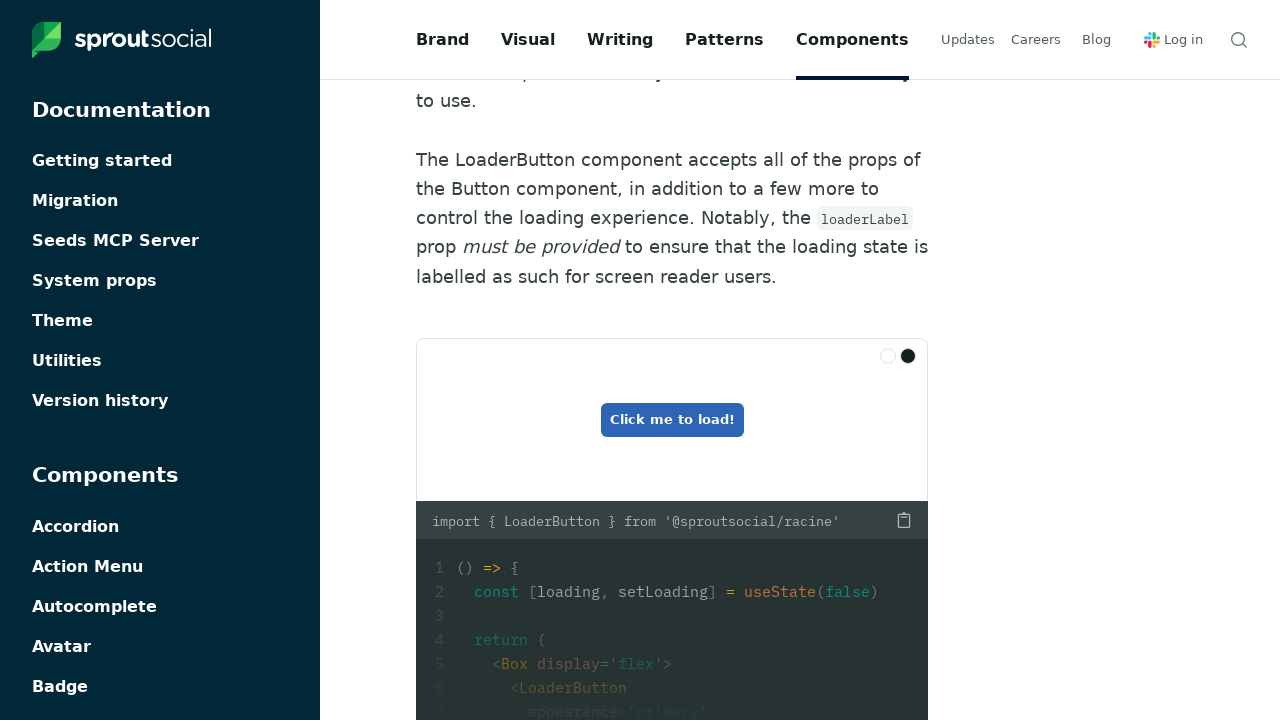

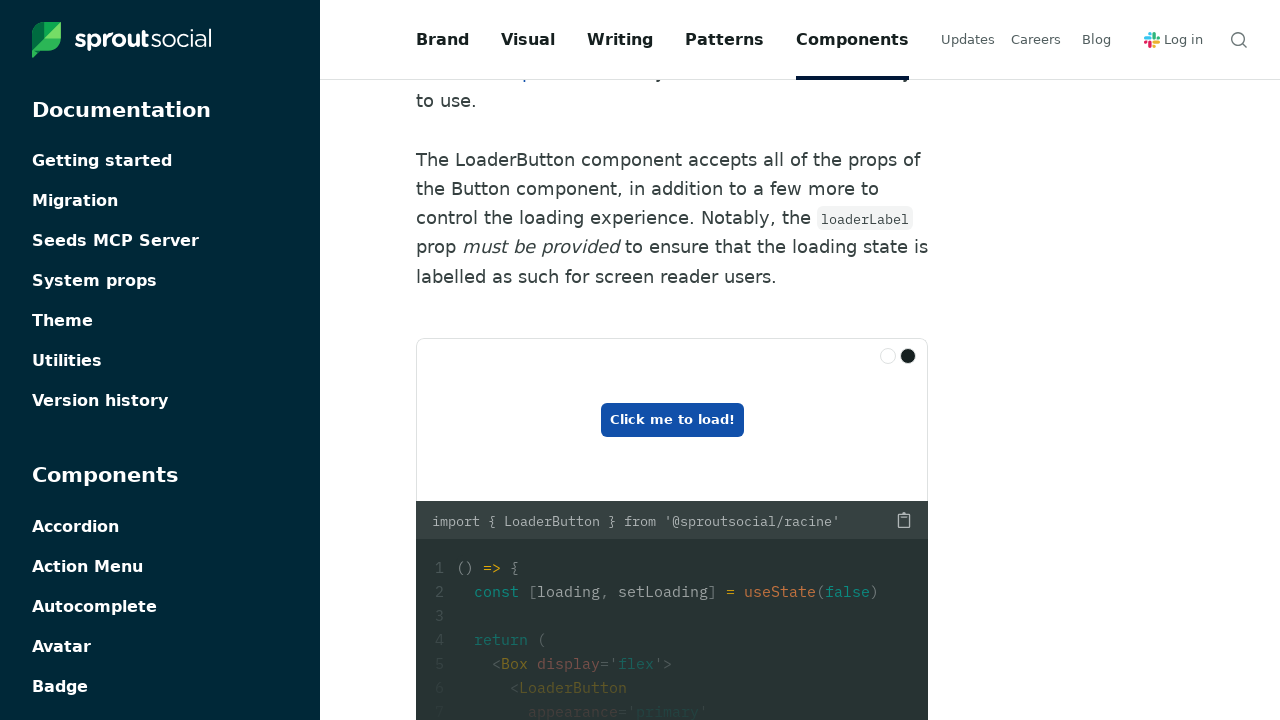